Tests dropdown selection using index-based selection to choose Option 1

Starting URL: https://the-internet.herokuapp.com/dropdown

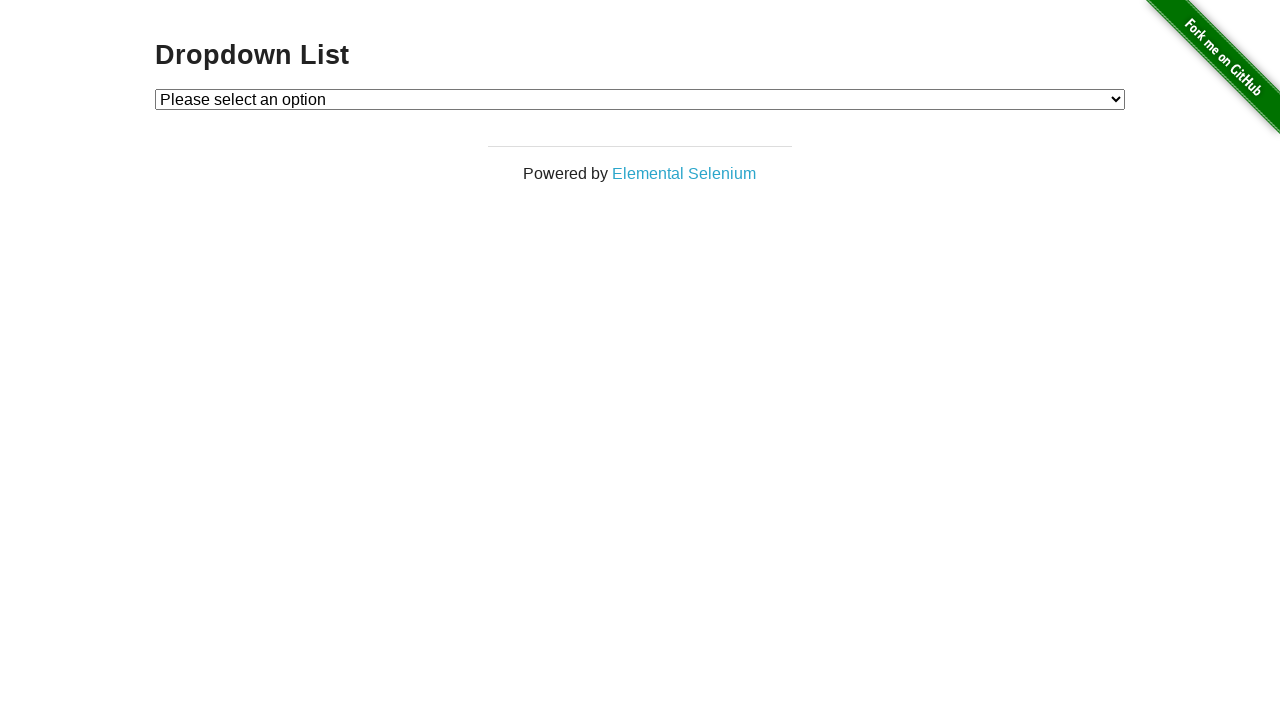

Navigated to dropdown page
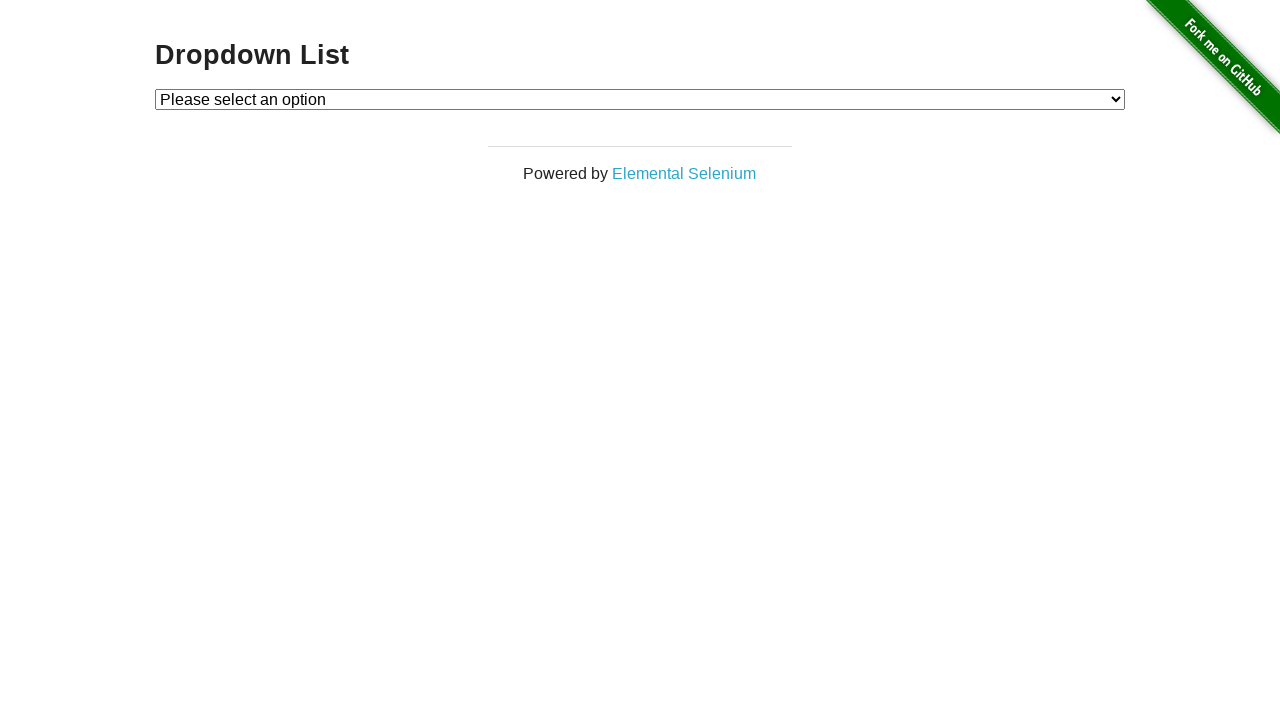

Located dropdown element
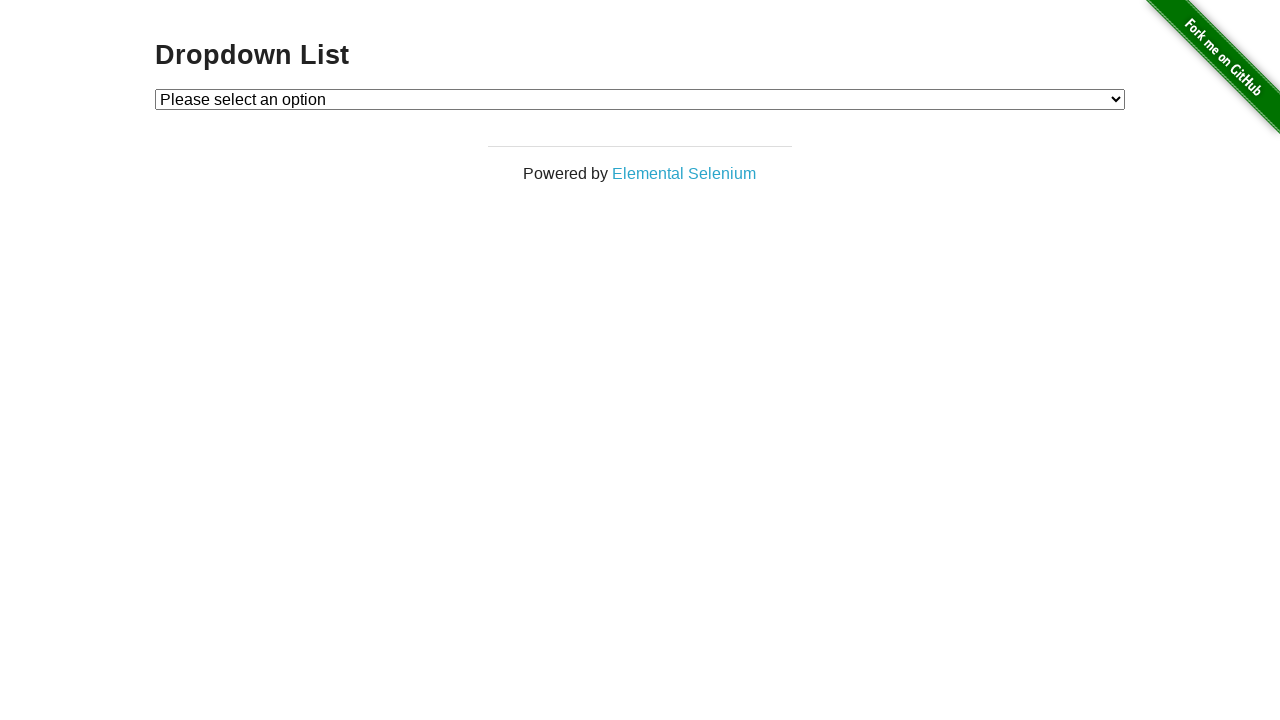

Selected Option 1 by index-based selection on #dropdown
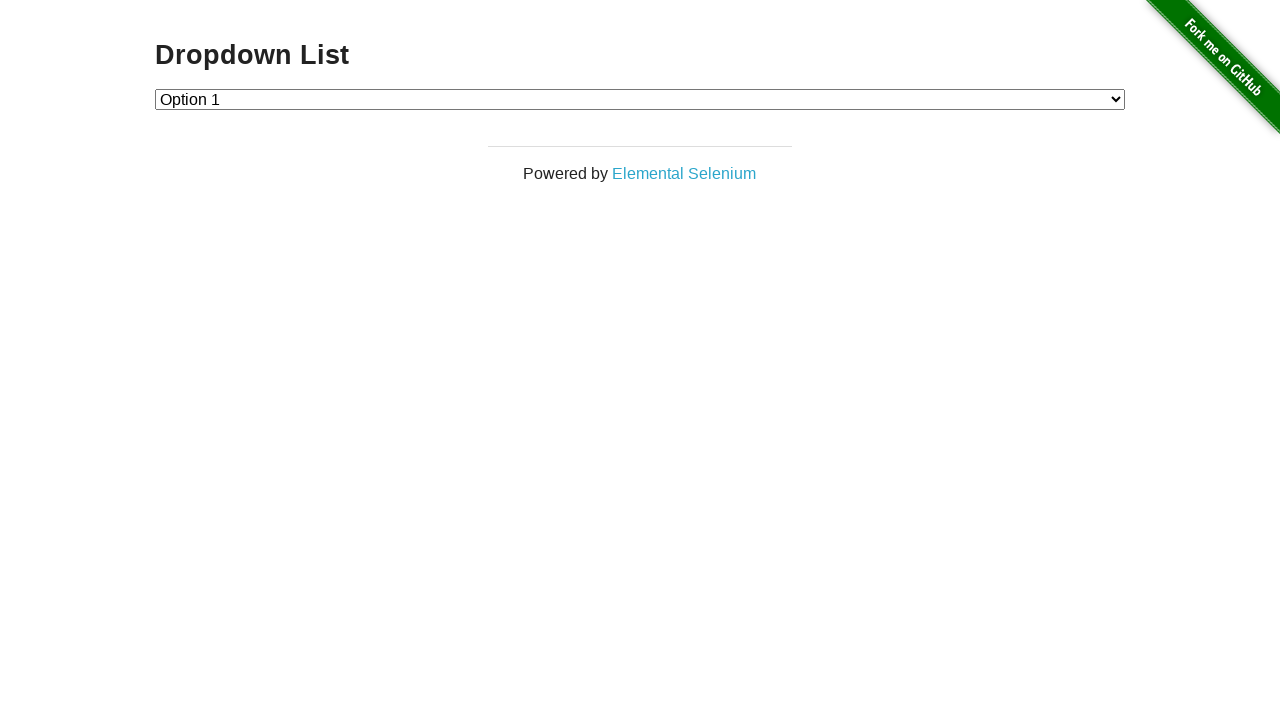

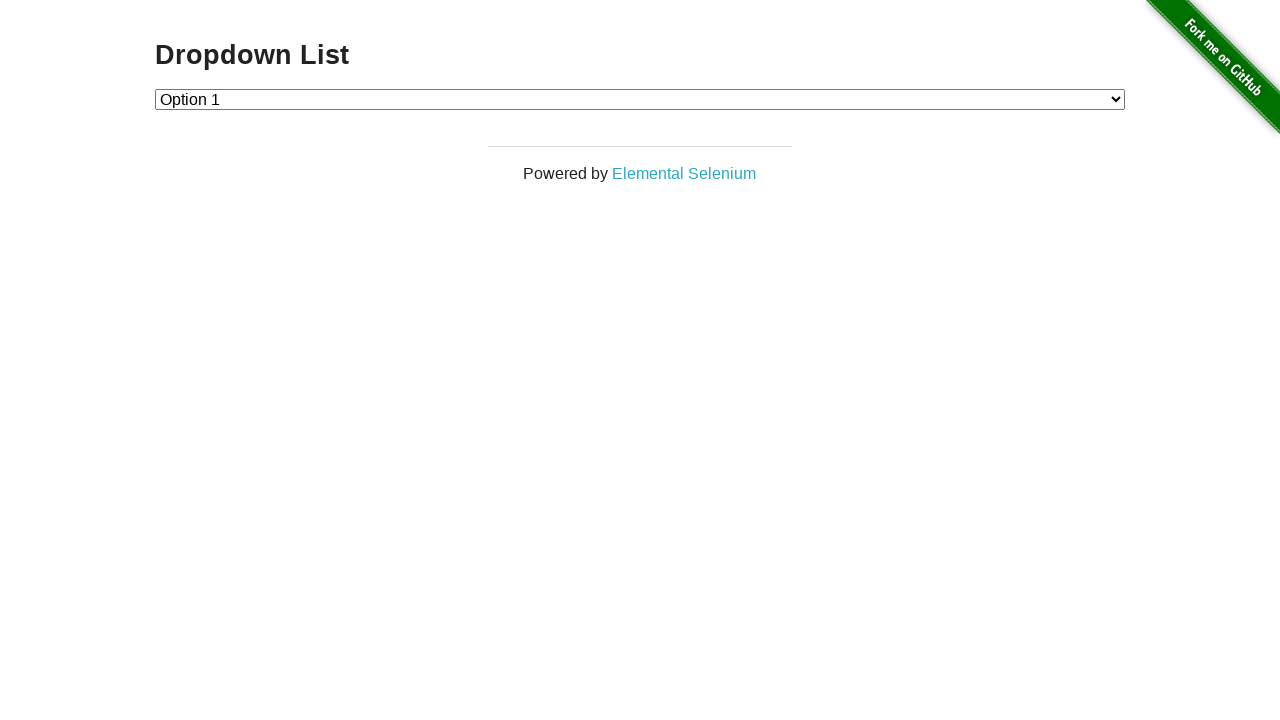